Tests locating and clicking an element by class name on a Selenium practice page

Starting URL: https://www.tutorialspoint.com/selenium/practice/selenium_automation_practice.php

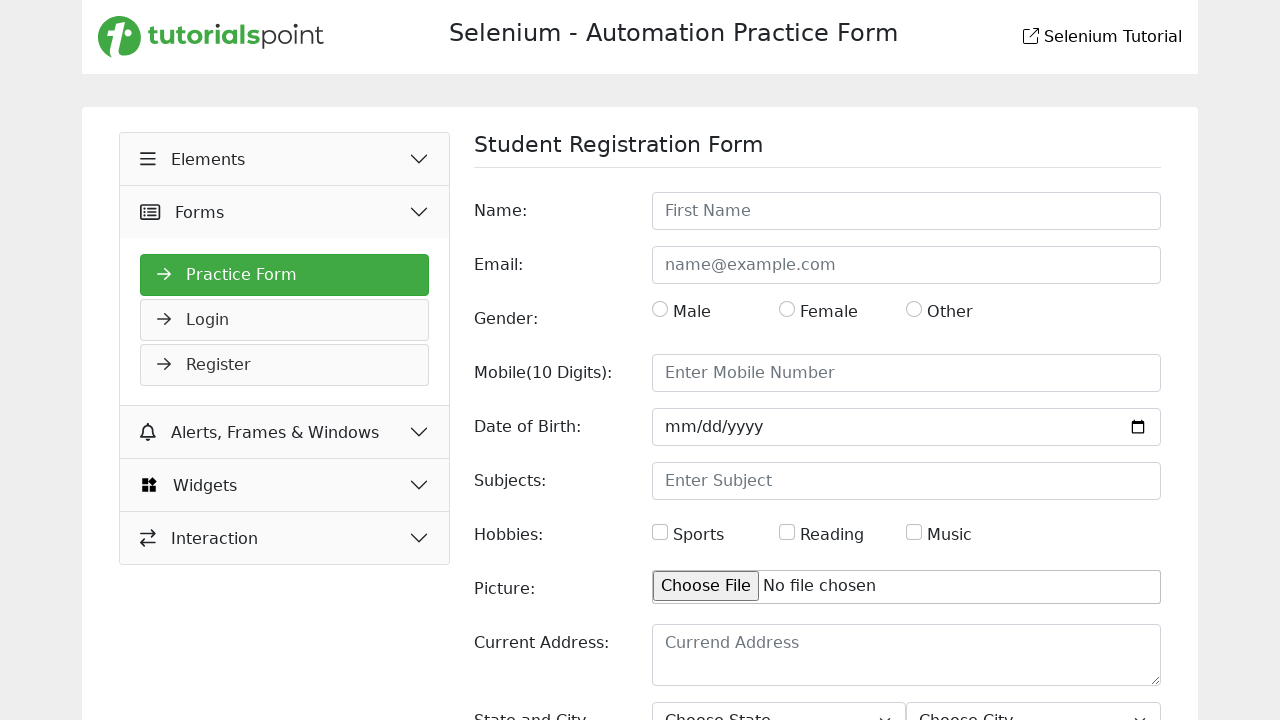

Navigated to Selenium practice page
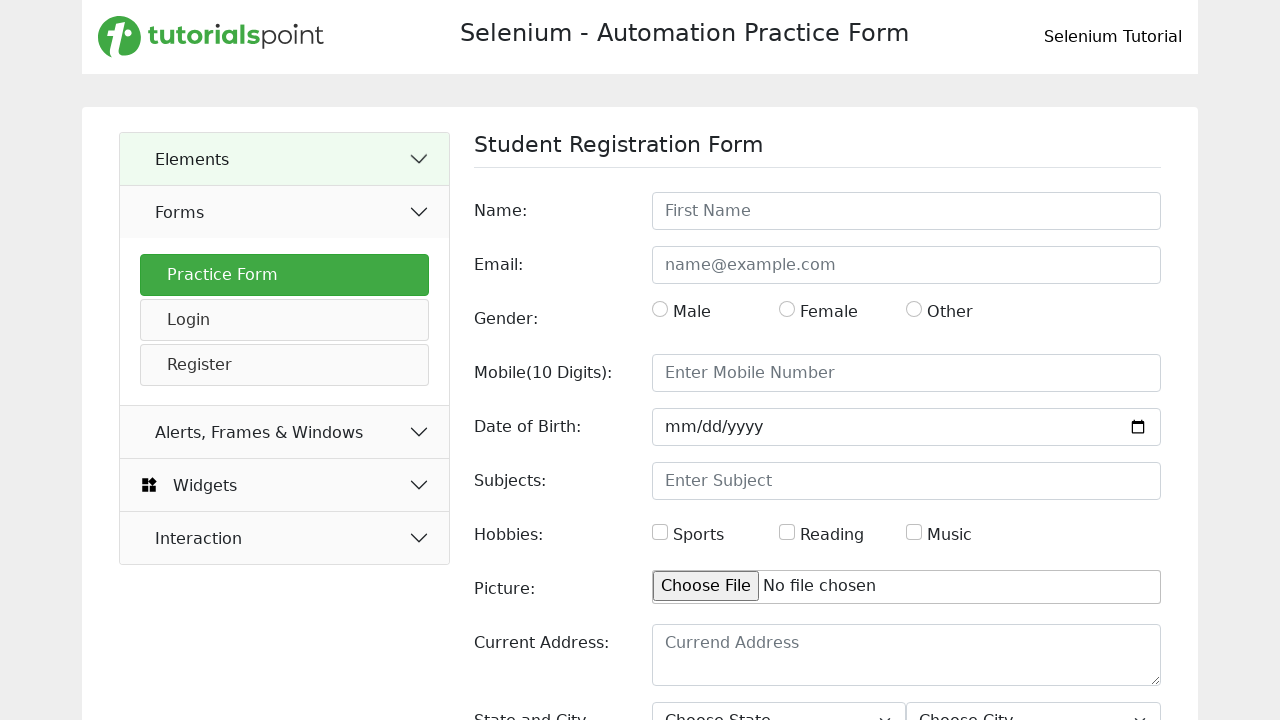

Button element with class 'btn' loaded
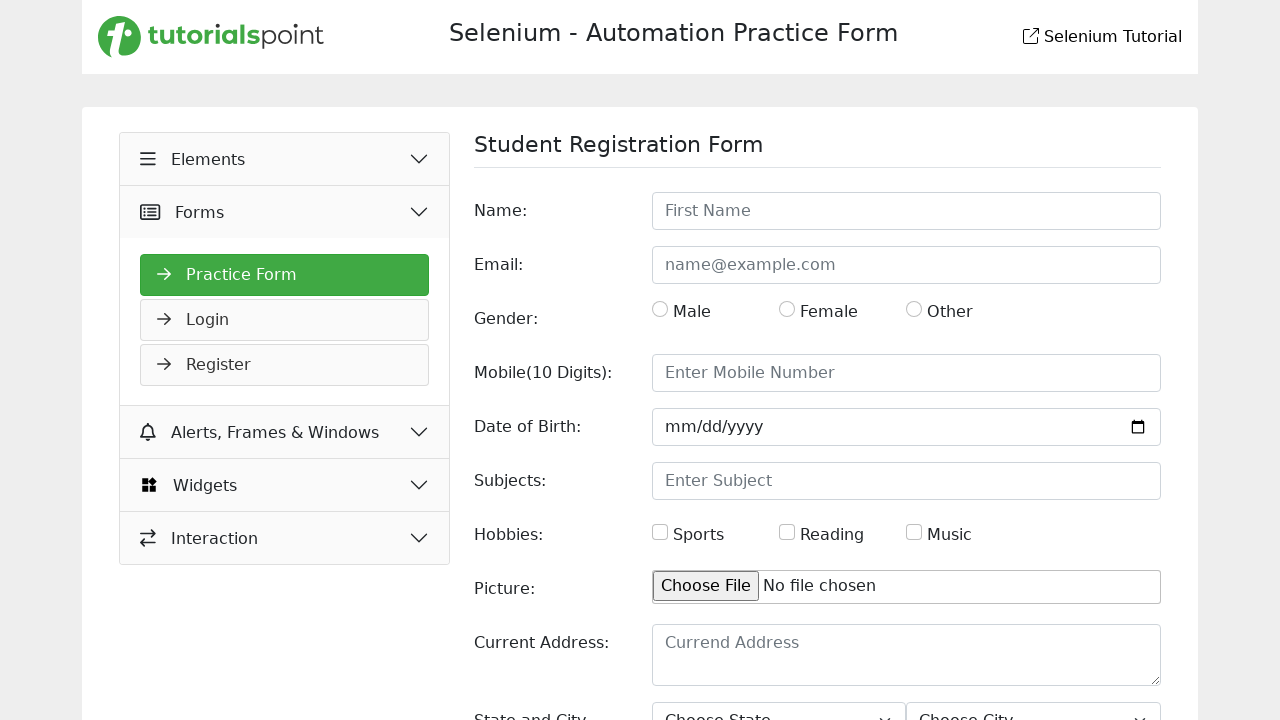

Clicked button element with class 'btn' at (1126, 621) on .btn
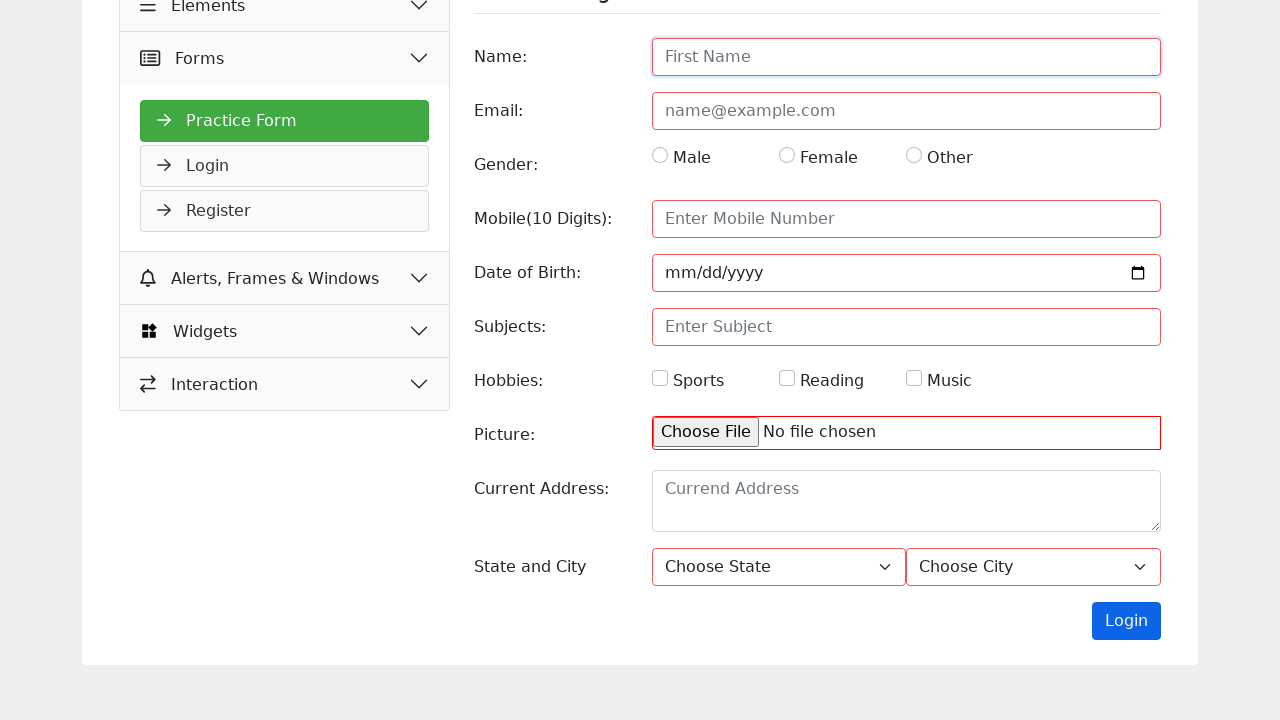

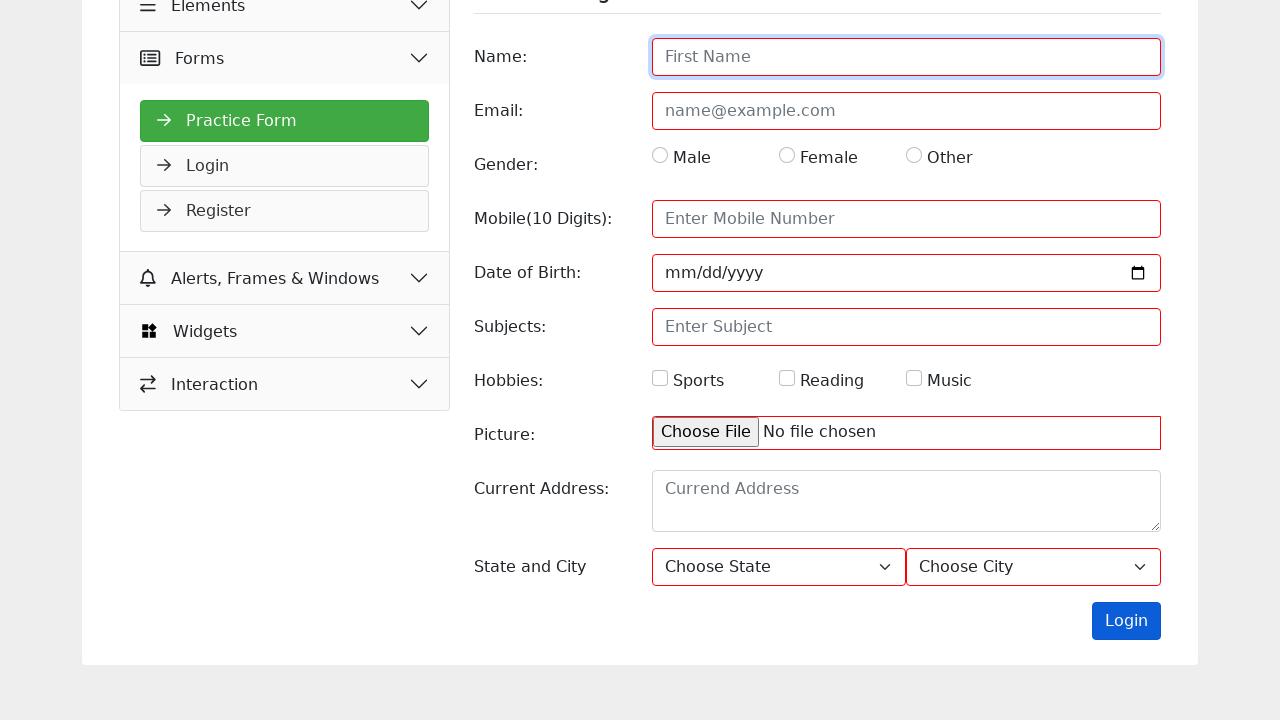